Tests filling a mobile number field on a Selenium practice form by entering a phone number into the mobile input field

Starting URL: https://www.tutorialspoint.com/selenium/practice/selenium_automation_practice.php

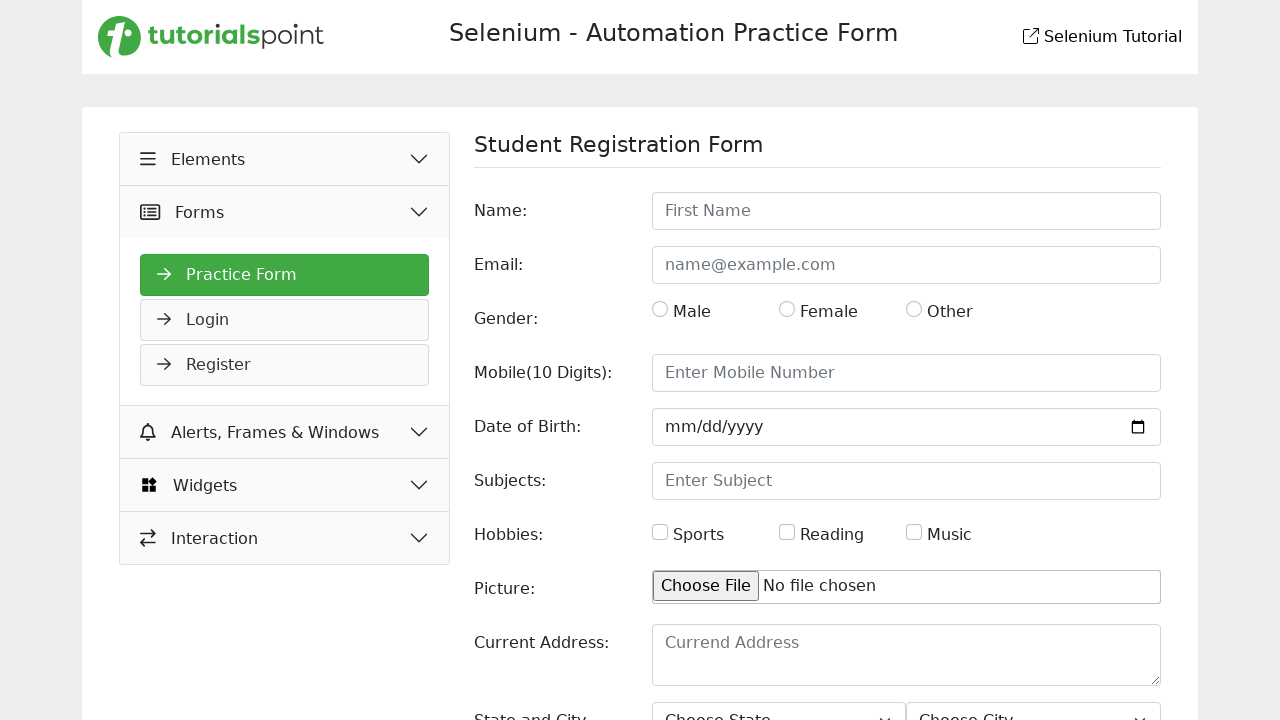

Navigated to Selenium automation practice form
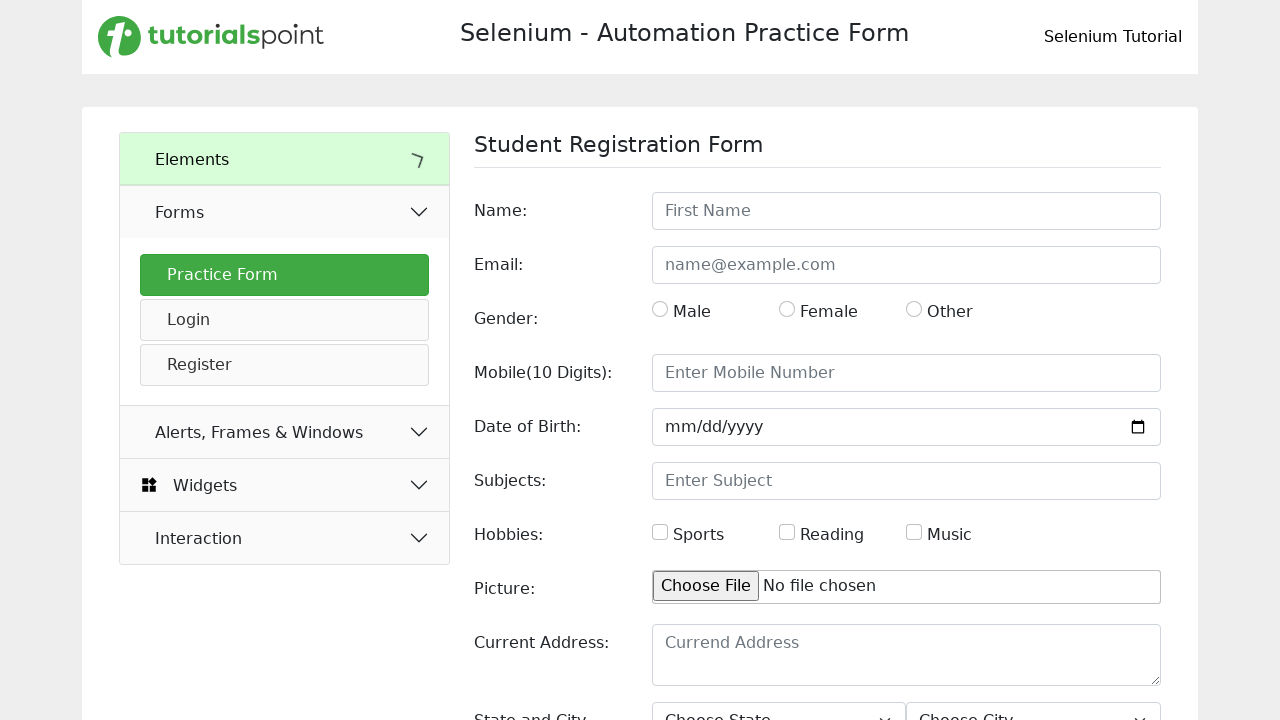

Filled mobile number field with '0123456789' on input[name='mobile']
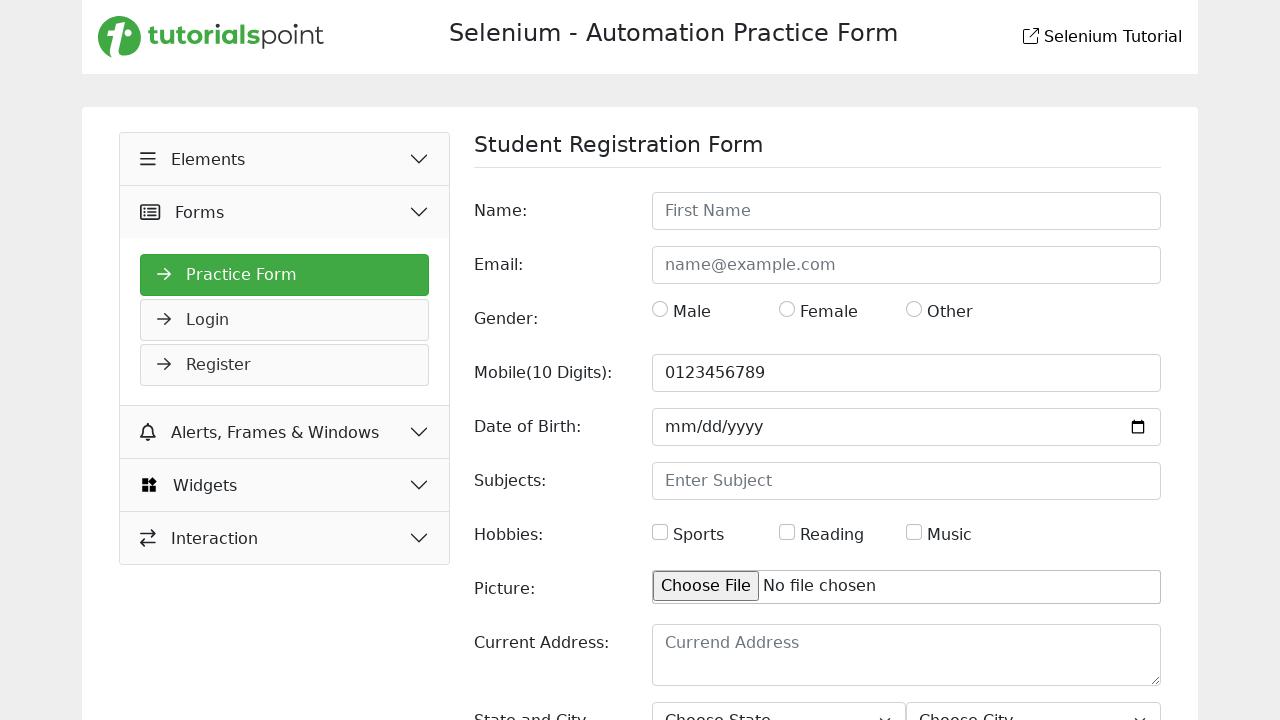

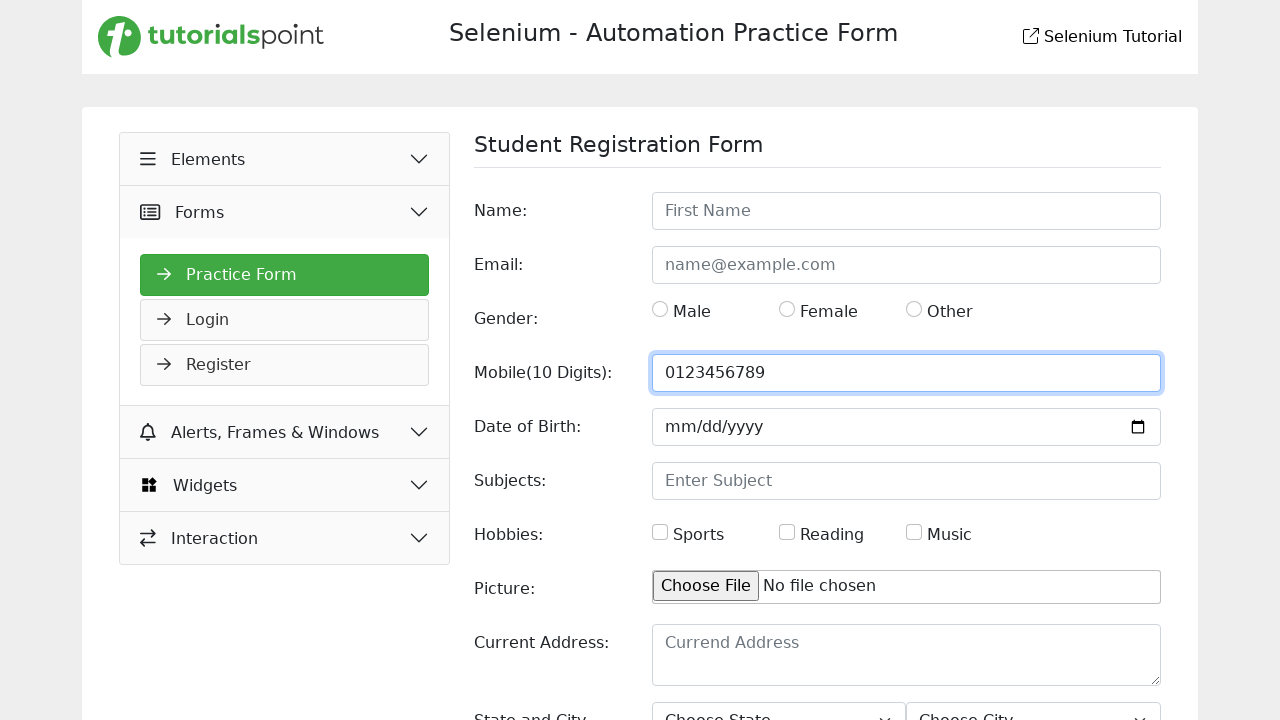